Navigates to Shoulder Cords page and clicks through pagination links to verify they work

Starting URL: https://www.glendale.com

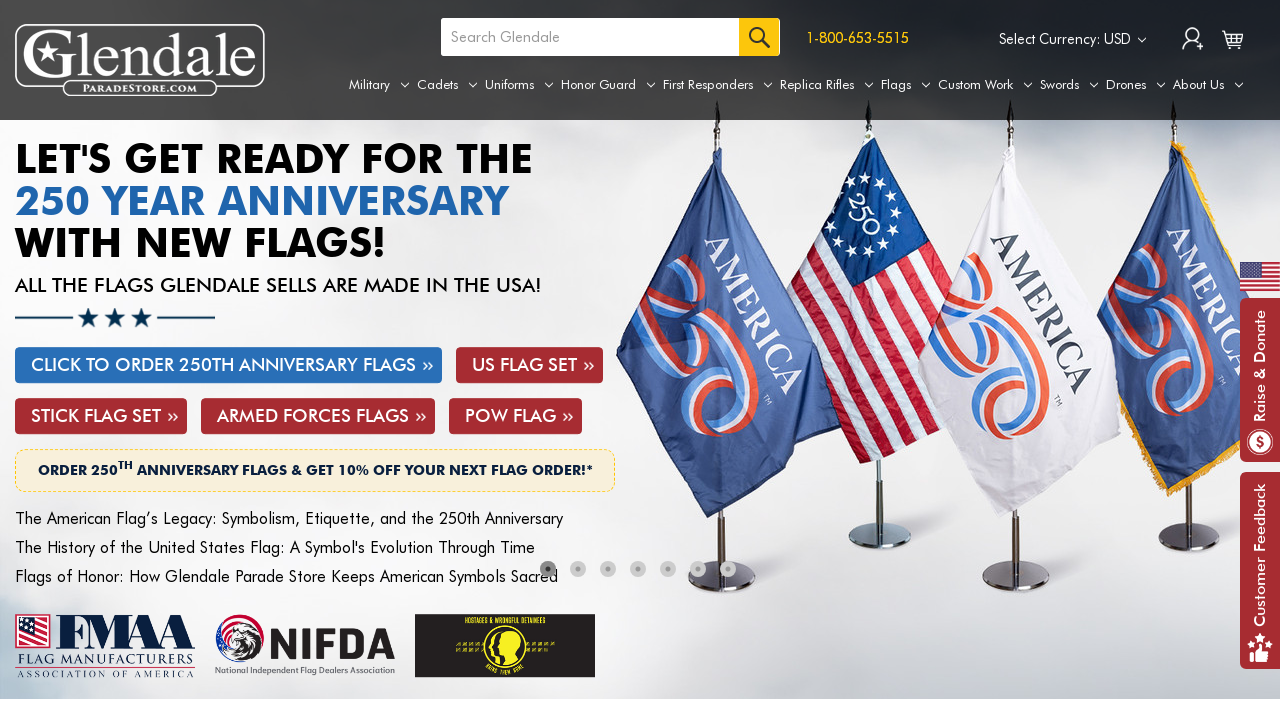

Hovered over Uniforms tab to reveal dropdown menu at (519, 85) on a[aria-label='Uniforms']
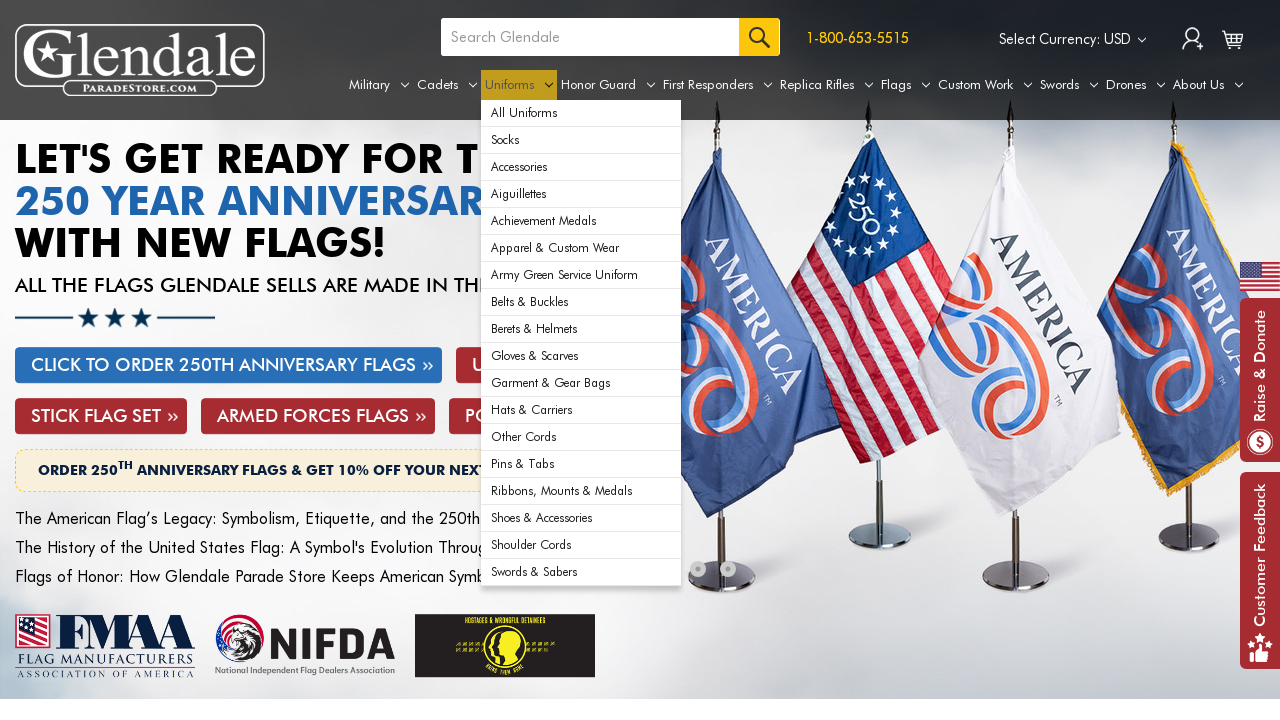

Clicked on Shoulder Cords link from dropdown menu at (581, 545) on div#navPages-29 ul.navPage-subMenu-list li:nth-child(17) a
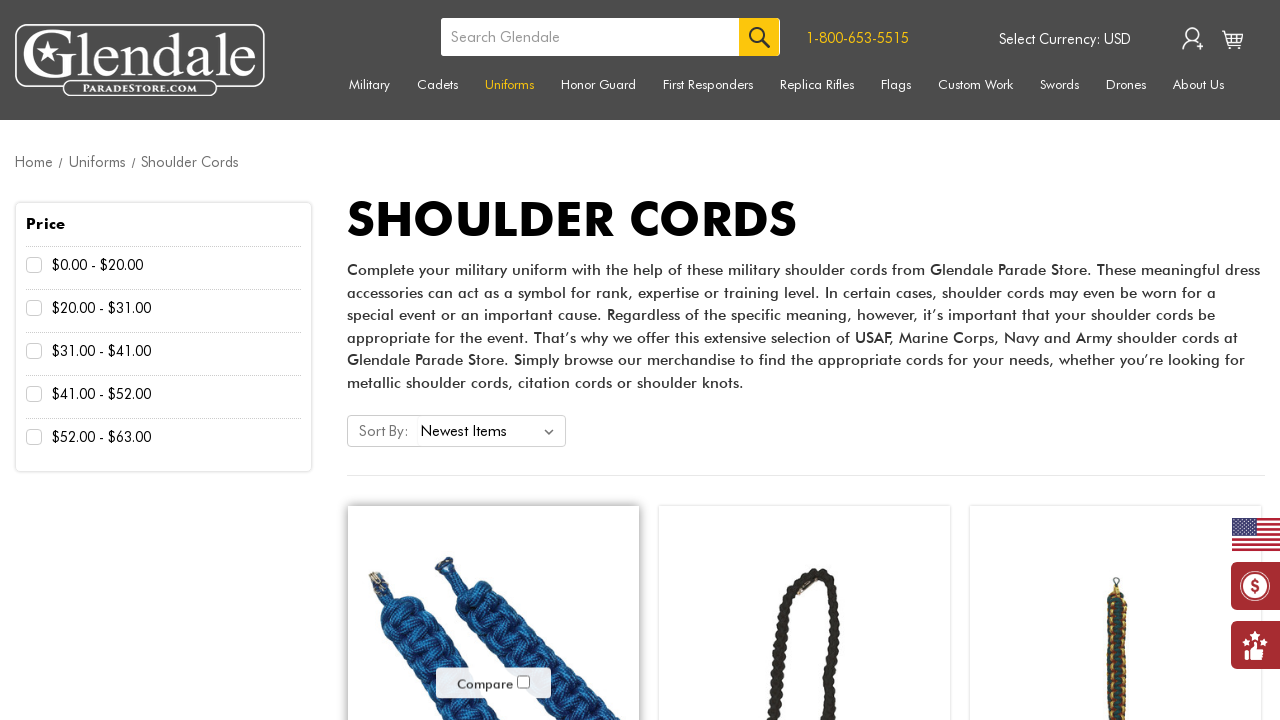

Pagination controls loaded on Shoulder Cords page
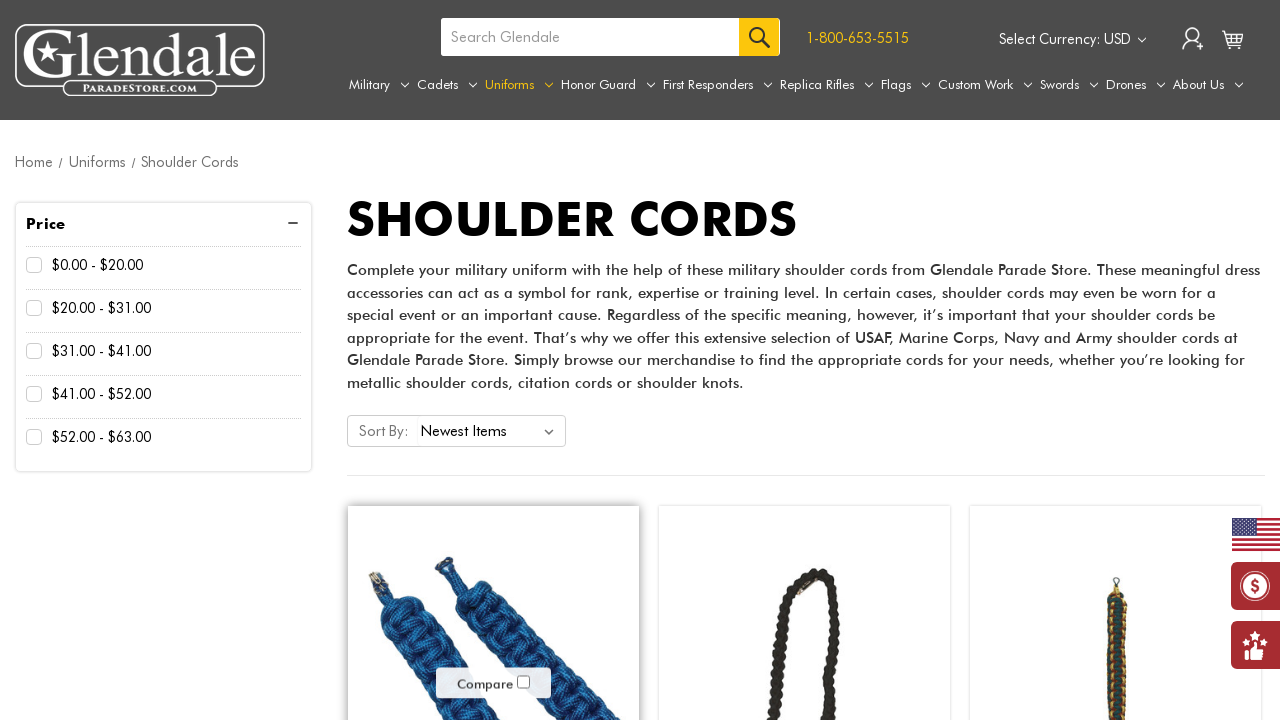

Located all pagination links
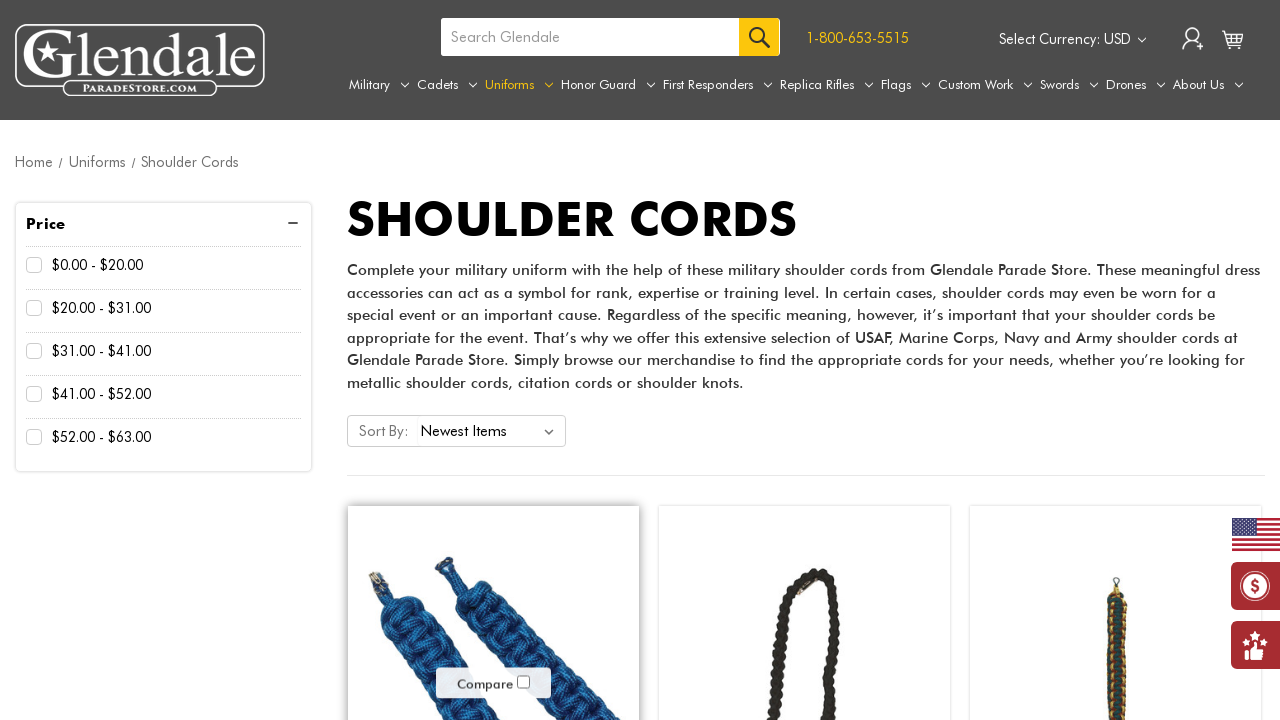

Selected first pagination link
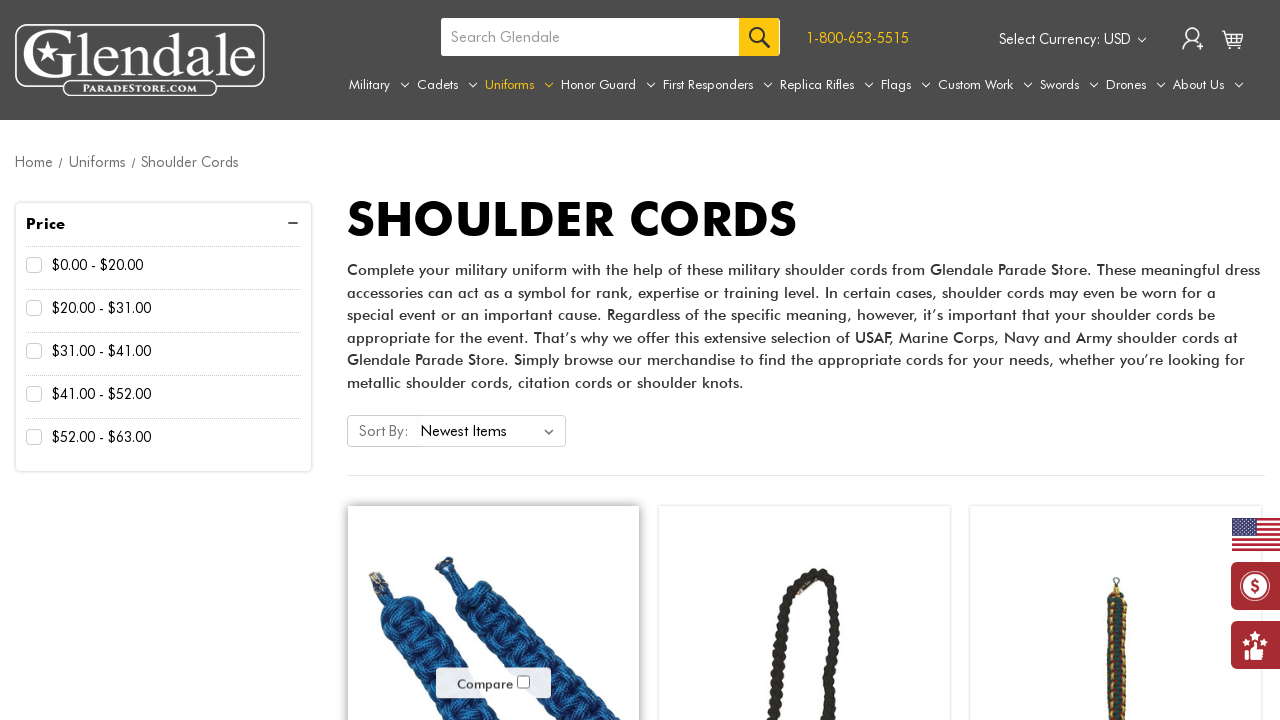

Clicked first pagination link to navigate to next page at (743, 360) on ul.pagination-list li a >> nth=0
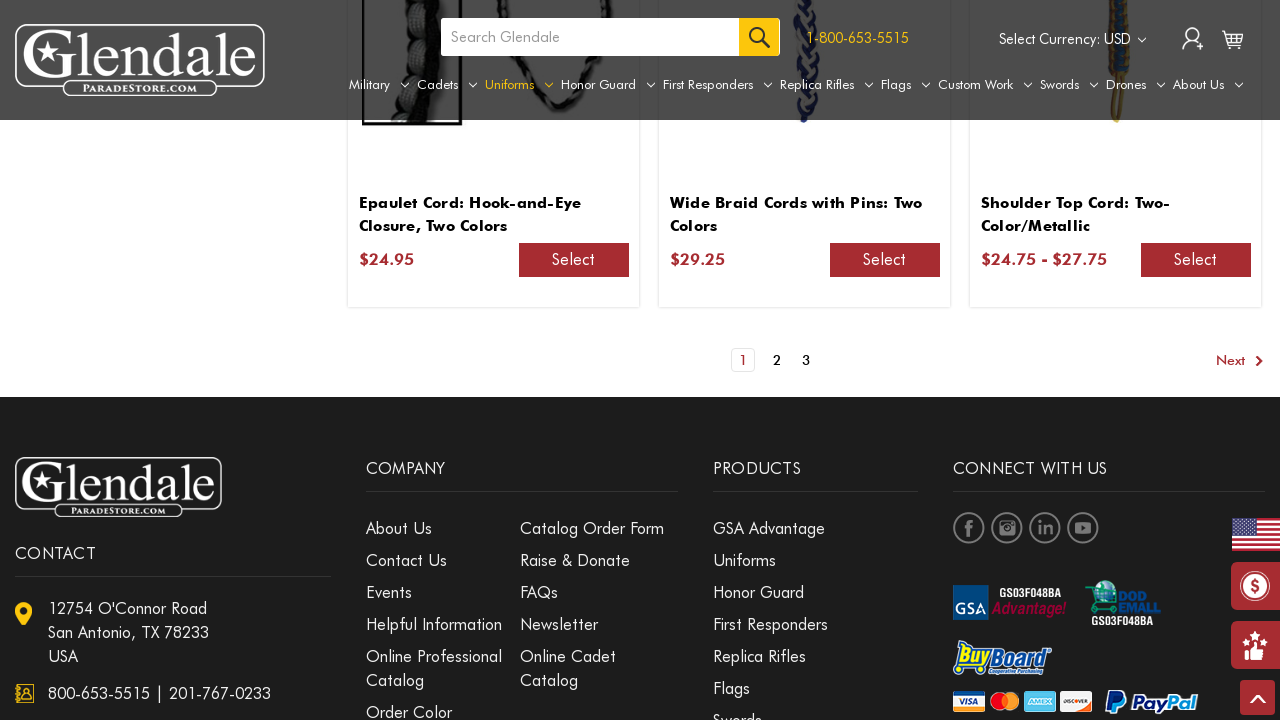

Page loaded after pagination click
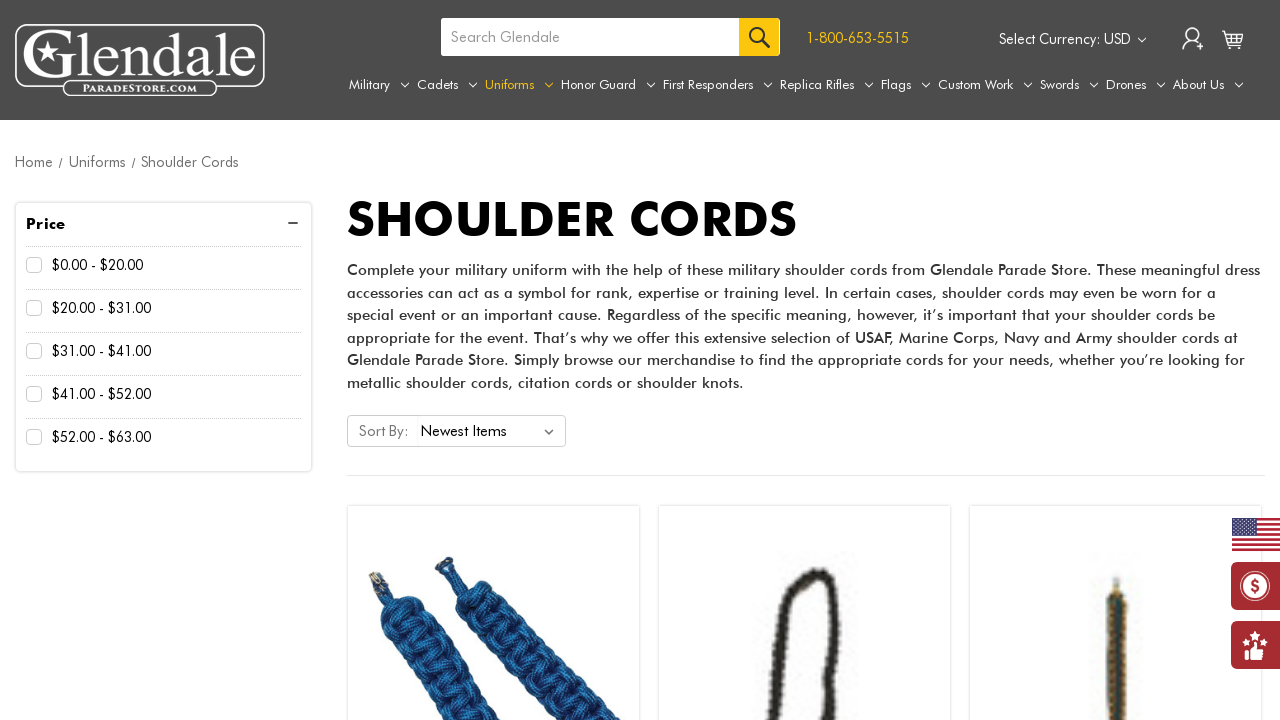

Navigated back to previous page
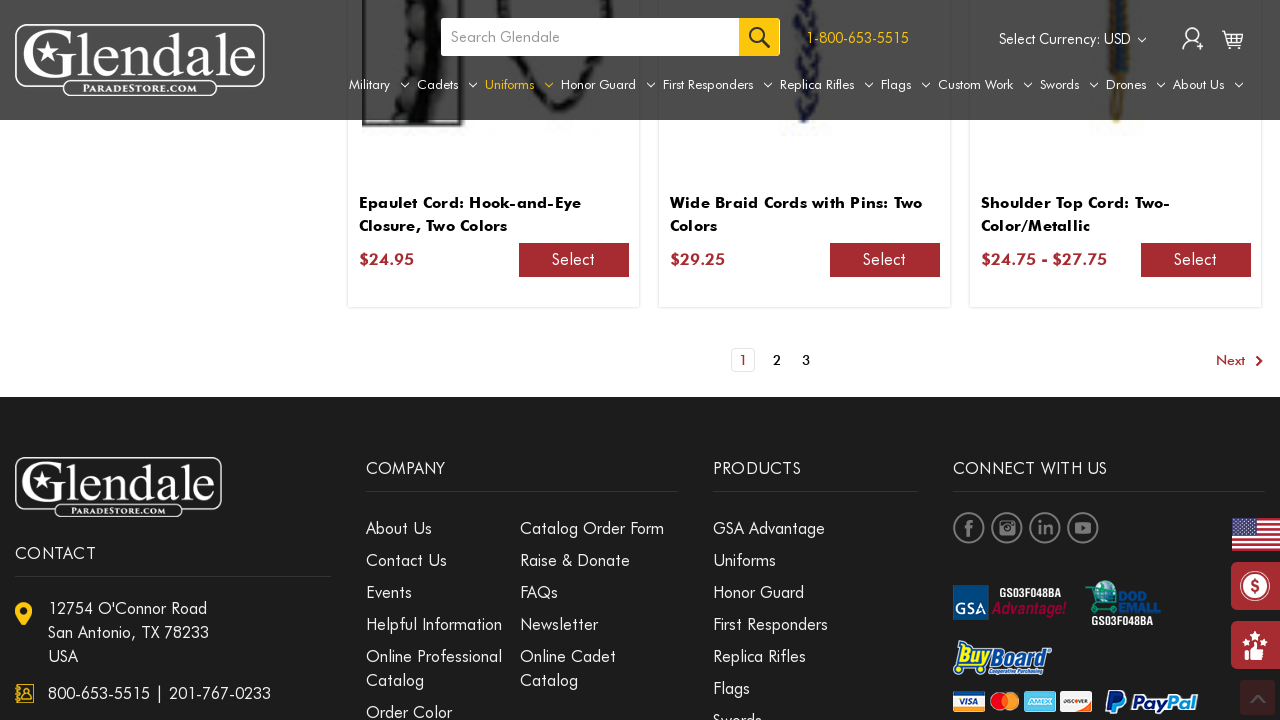

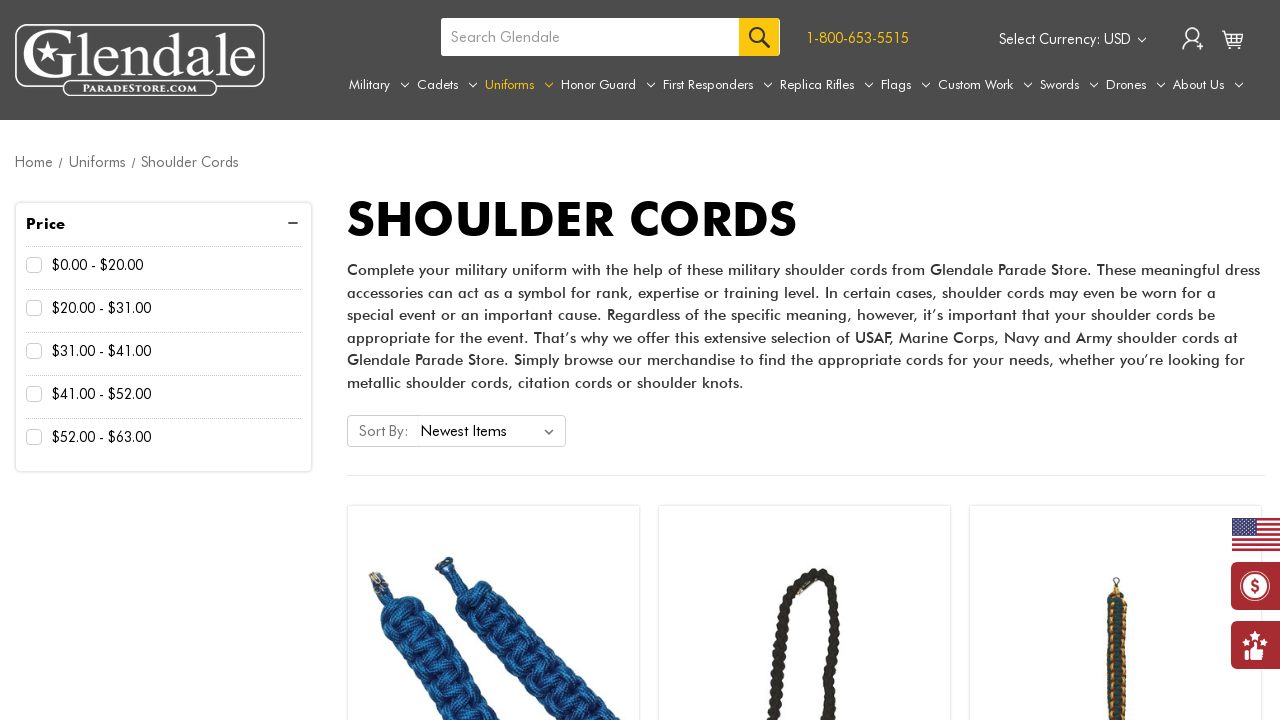